Tests book search functionality by searching for books by publisher name and verifying multiple matching results appear

Starting URL: https://demoqa.com/books

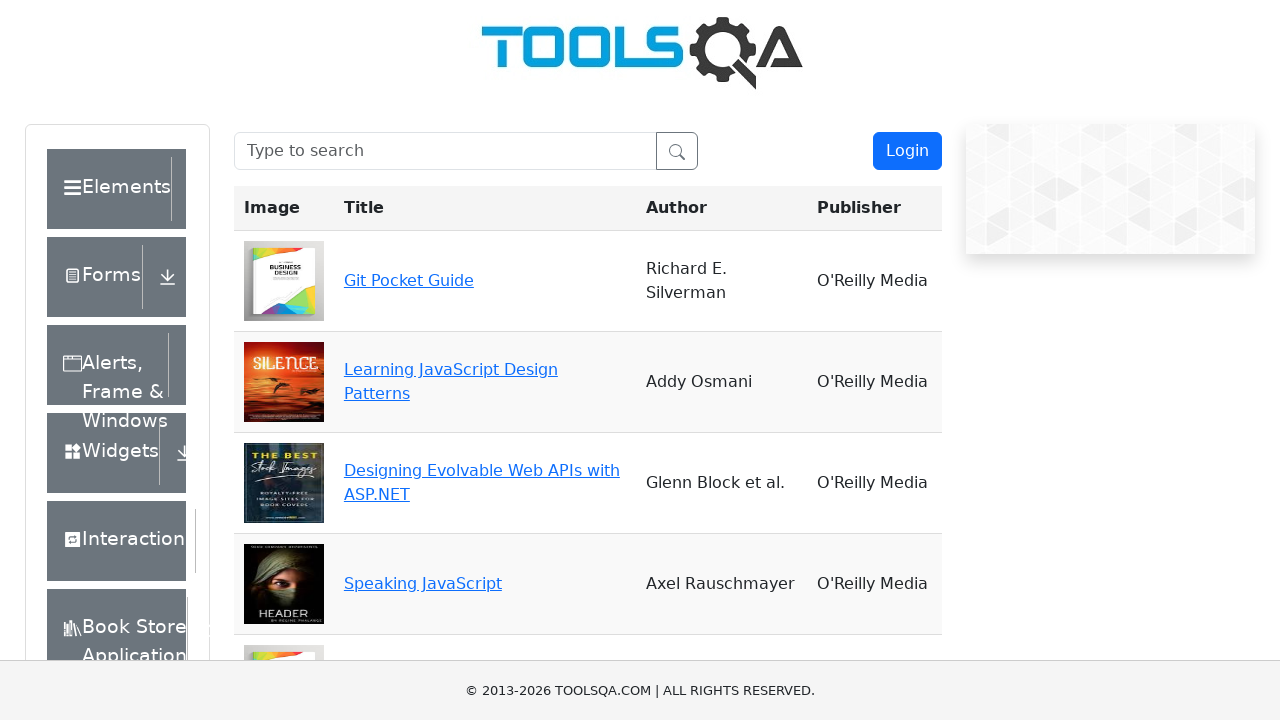

Filled search field with publisher name 'O'Reilly Media' on [placeholder="Type to search"]
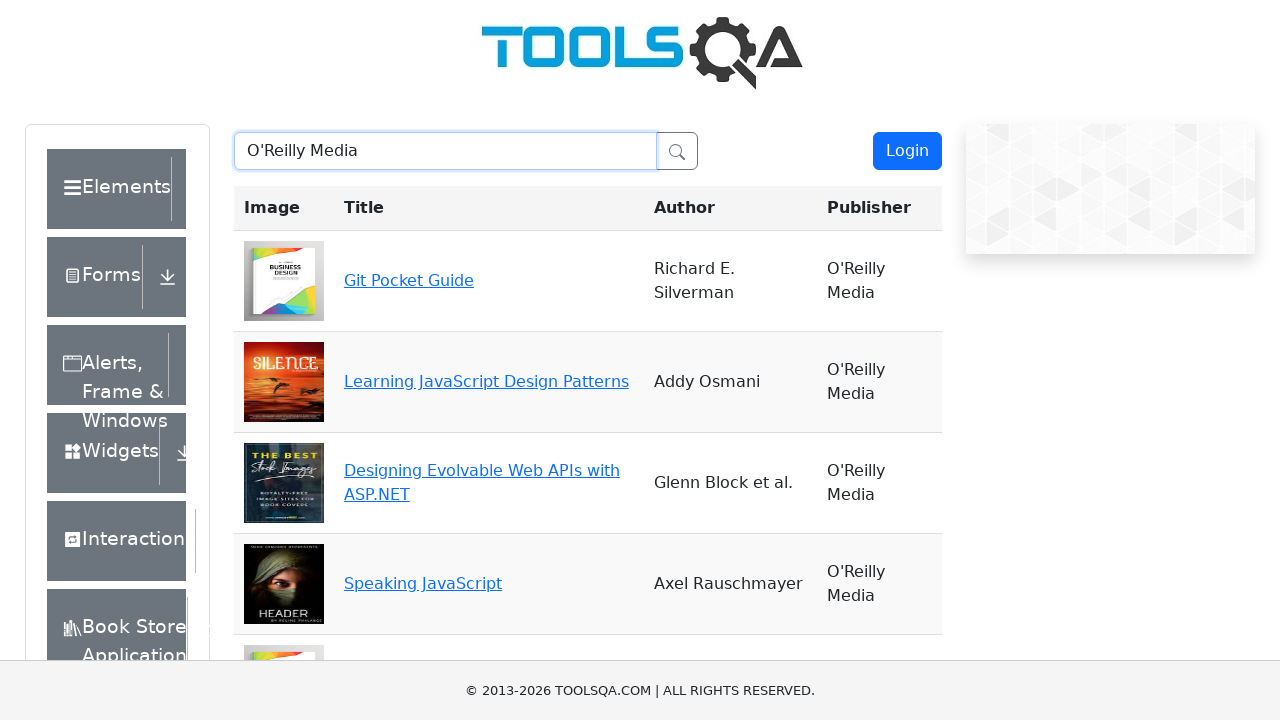

Verified 'Git Pocket Guide' book appears in search results
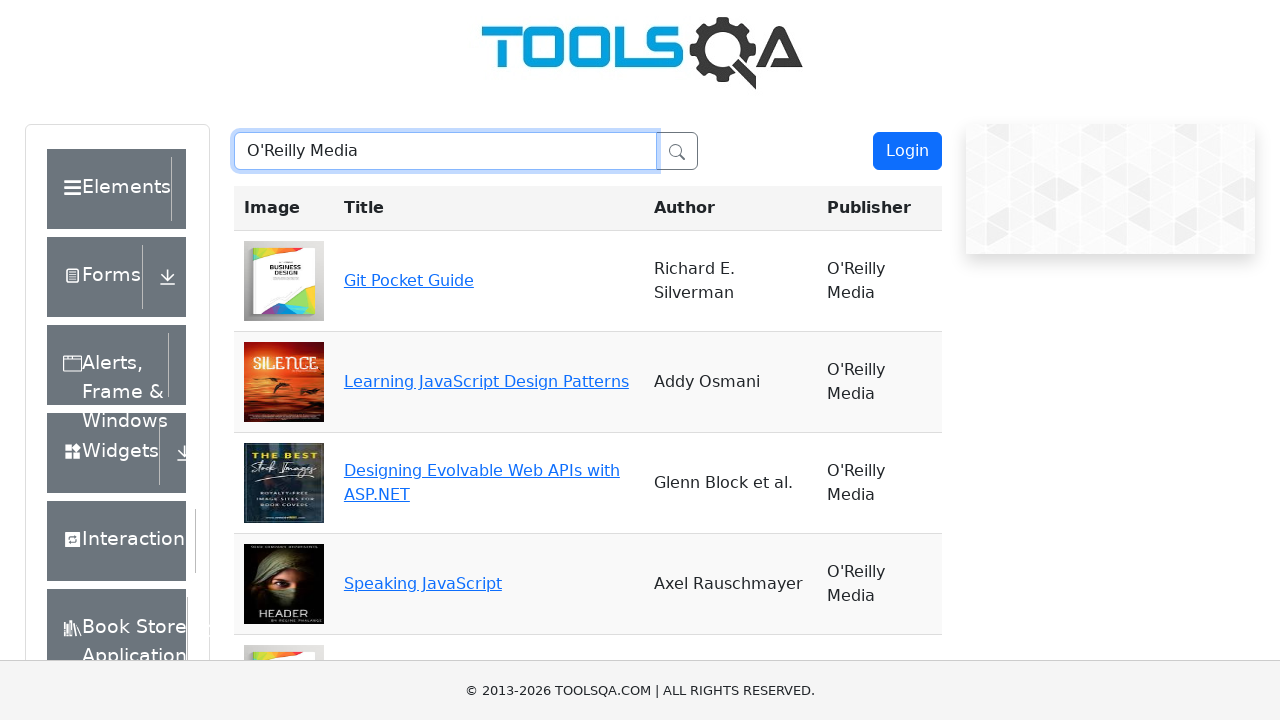

Verified 'Learning JavaScript Design Patterns' book appears in search results
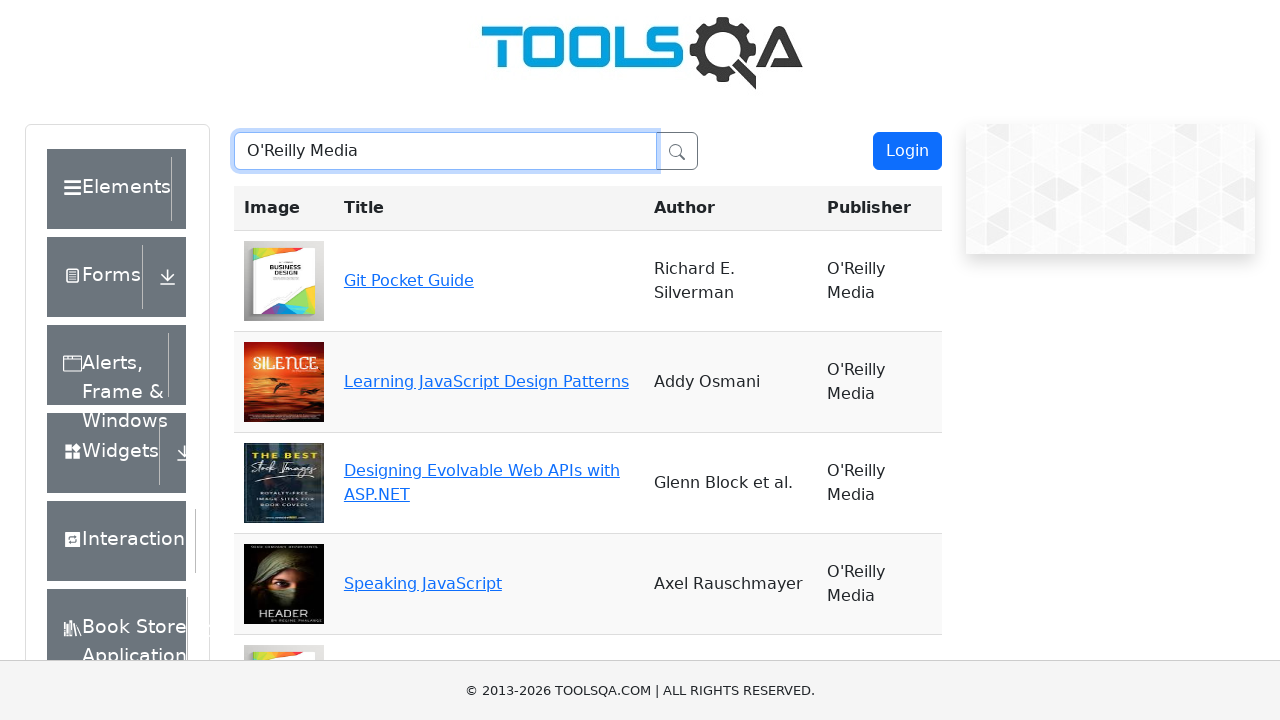

Verified 'Designing Evolvable Web APIs with ASP.NET' book appears in search results
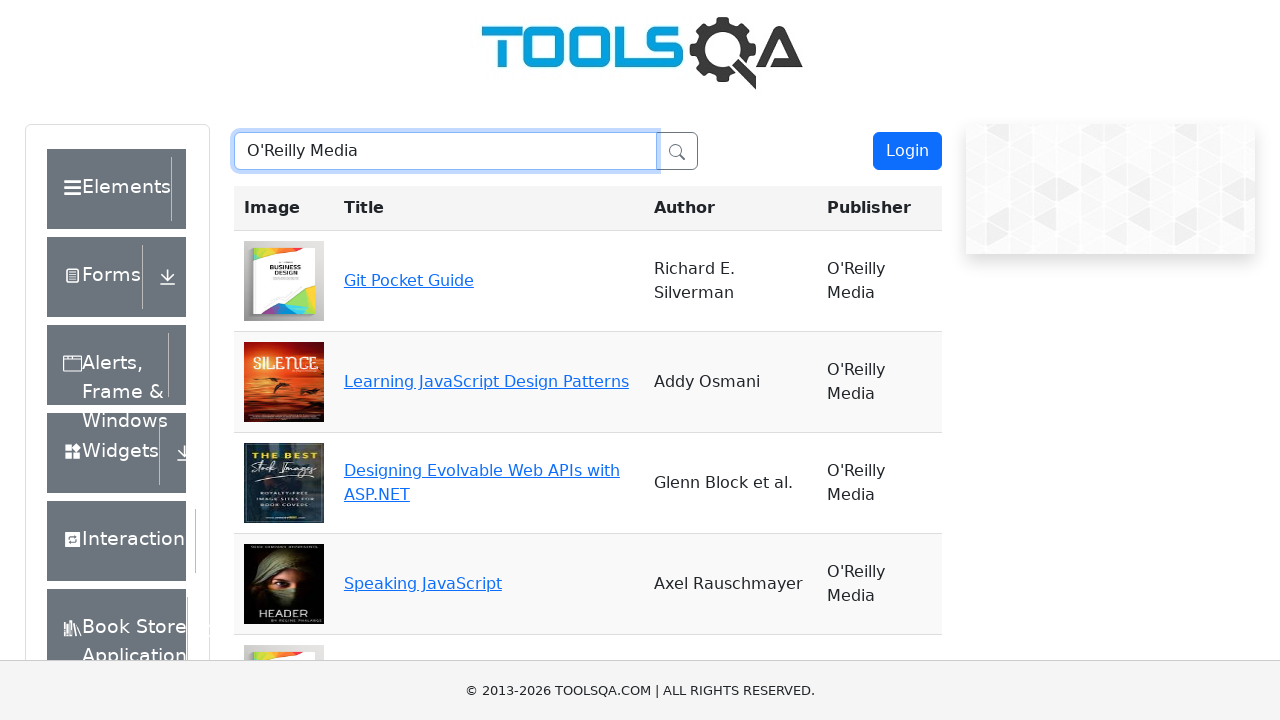

Verified 'Speaking JavaScript' book appears in search results
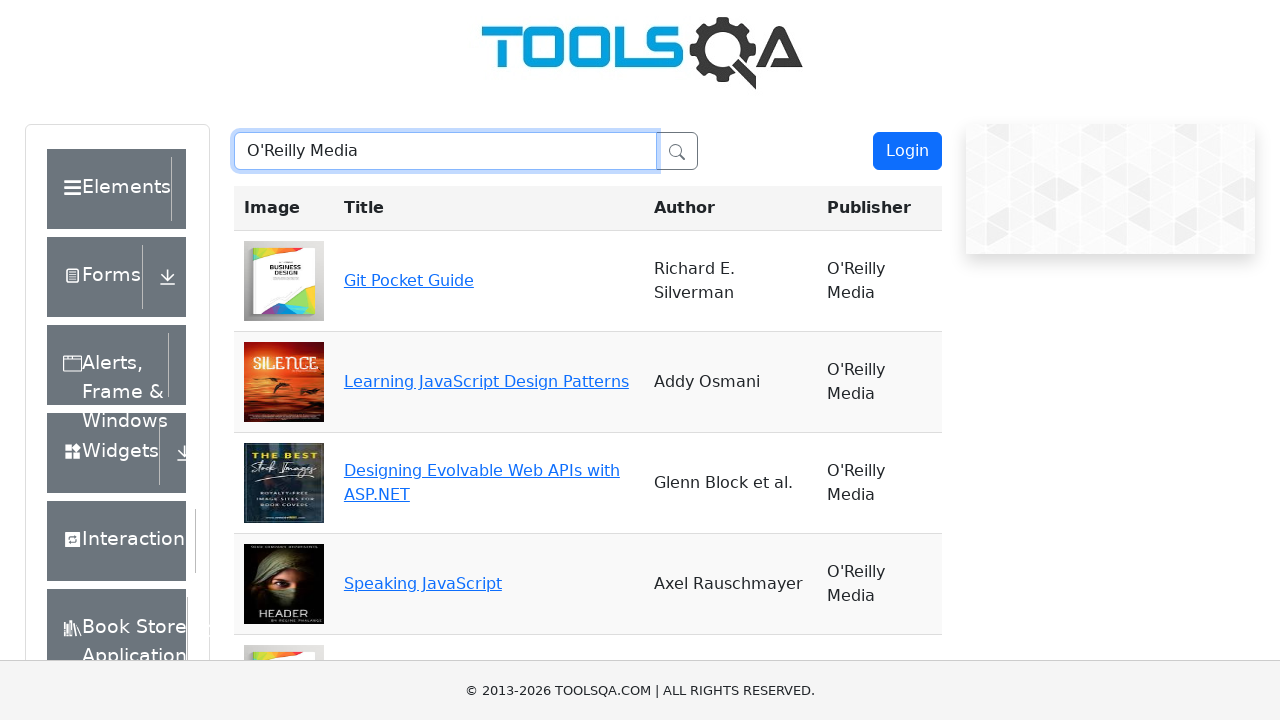

Verified 'You Don't Know JS' book appears in search results
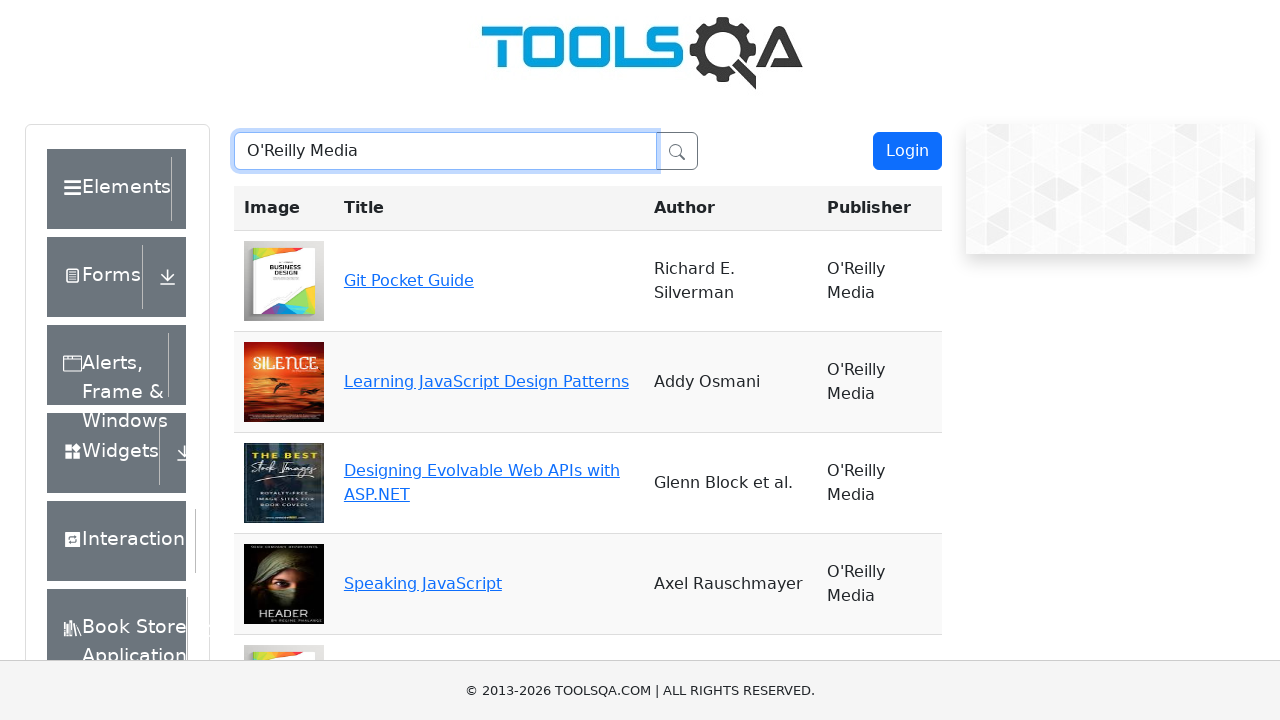

Verified 'Programming JavaScript Applications' book appears in search results
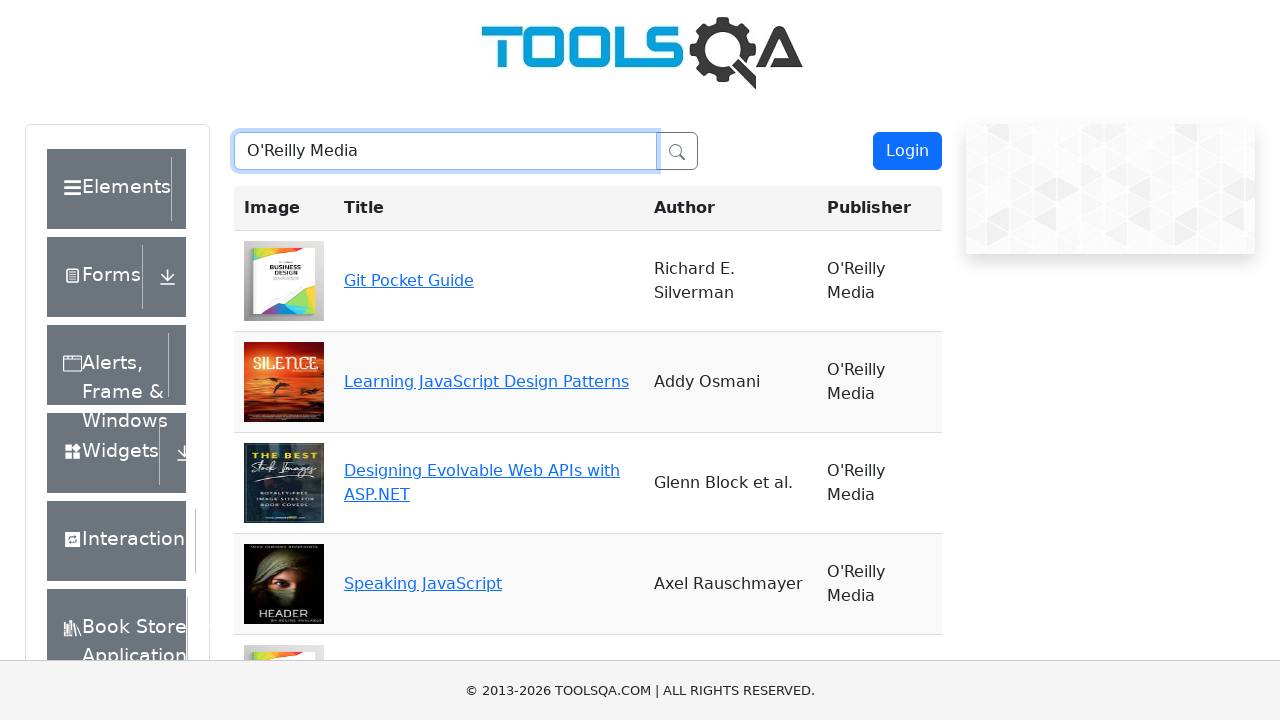

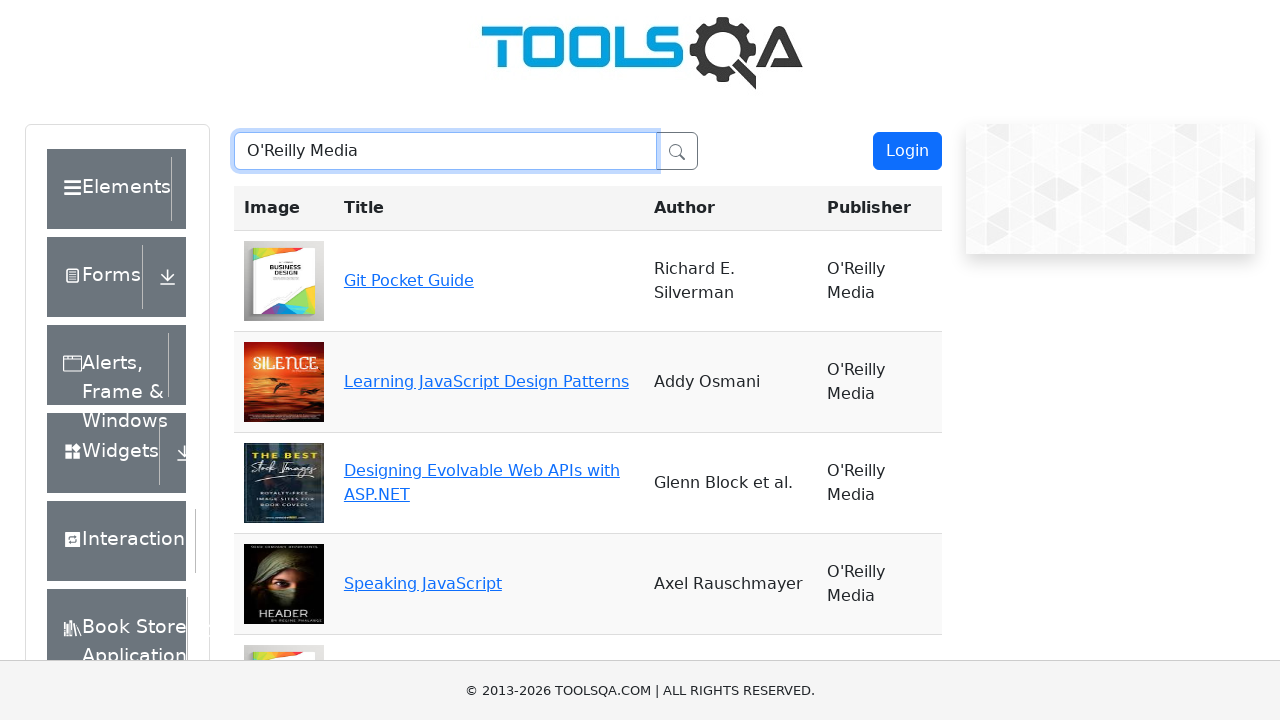